Tests single dropdown selection by selecting "Bangladesh" from a dropdown menu on a demo site

Starting URL: https://www.globalsqa.com/demo-site/select-dropdown-menu/

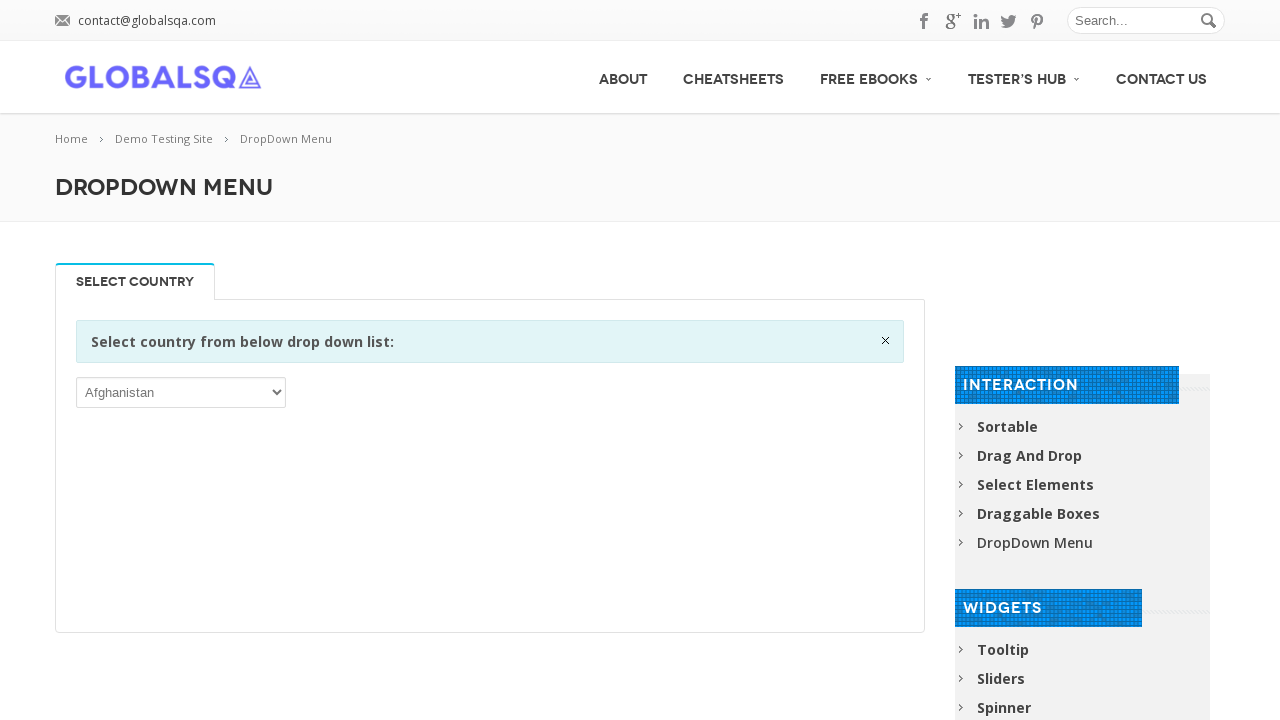

Navigated to the select dropdown menu demo site
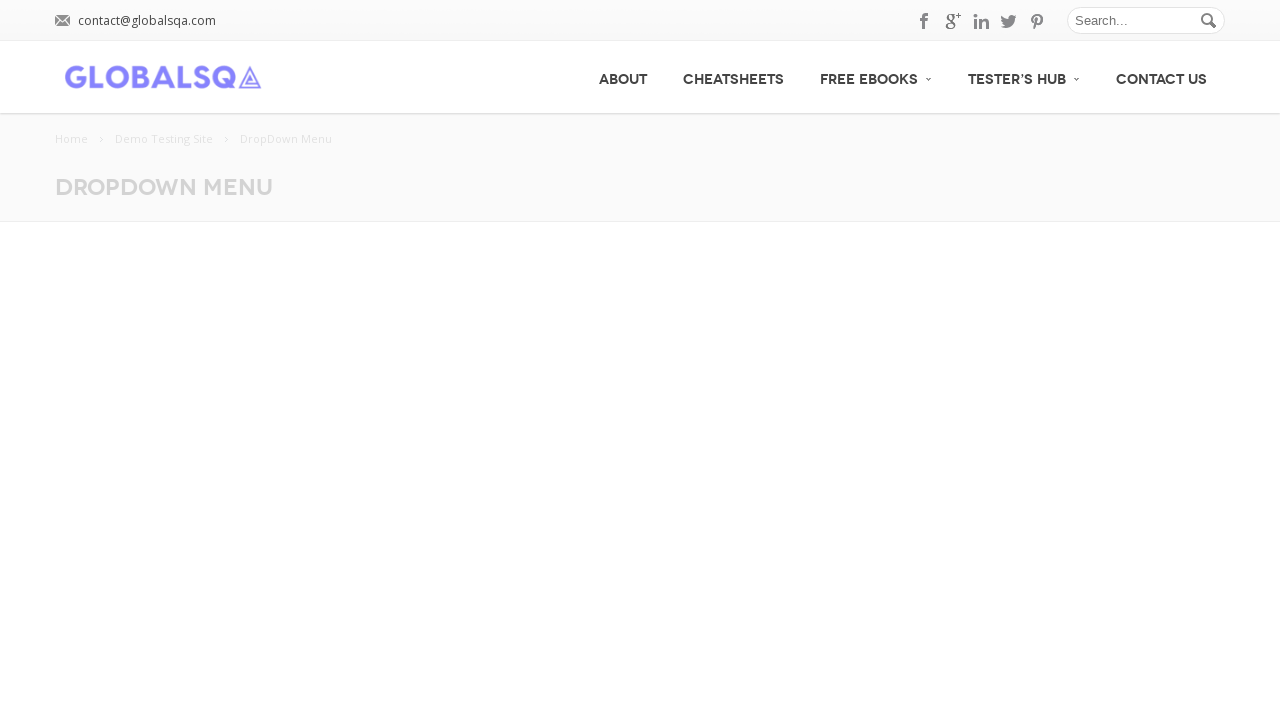

Selected 'Bangladesh' from the dropdown menu on //div[@class='single_tab_div resp-tab-content resp-tab-content-active']//p//sele
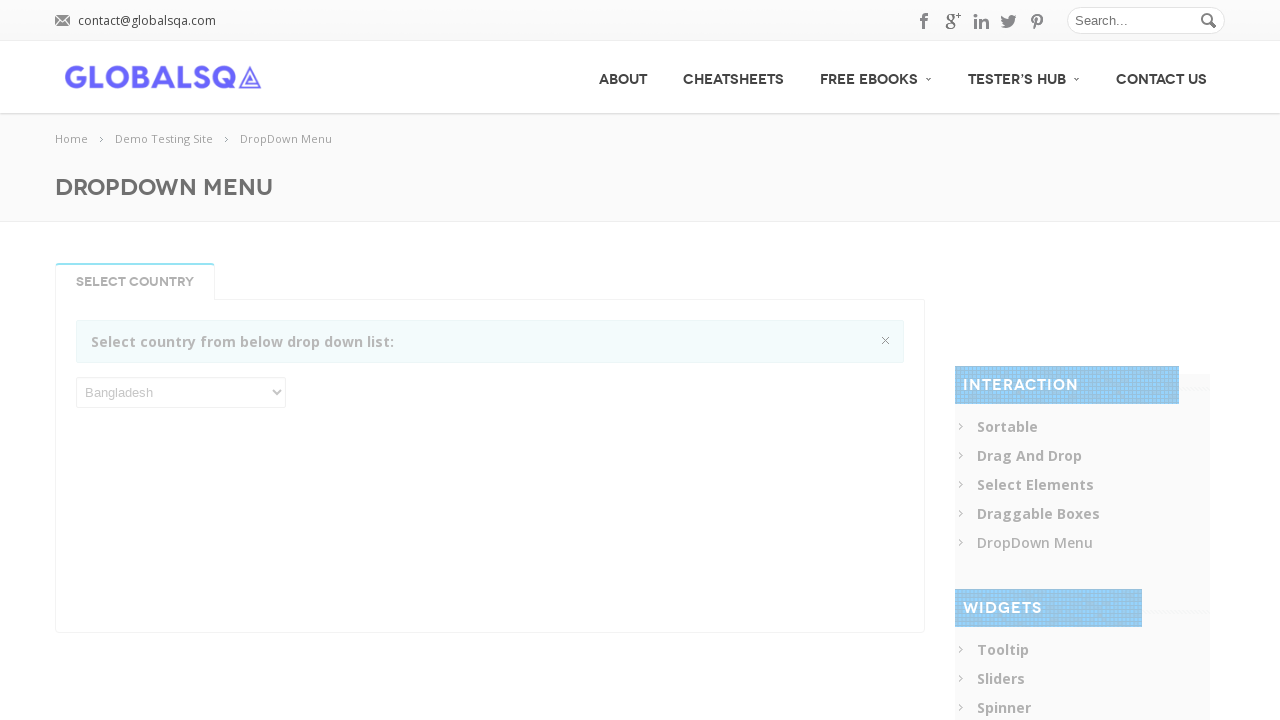

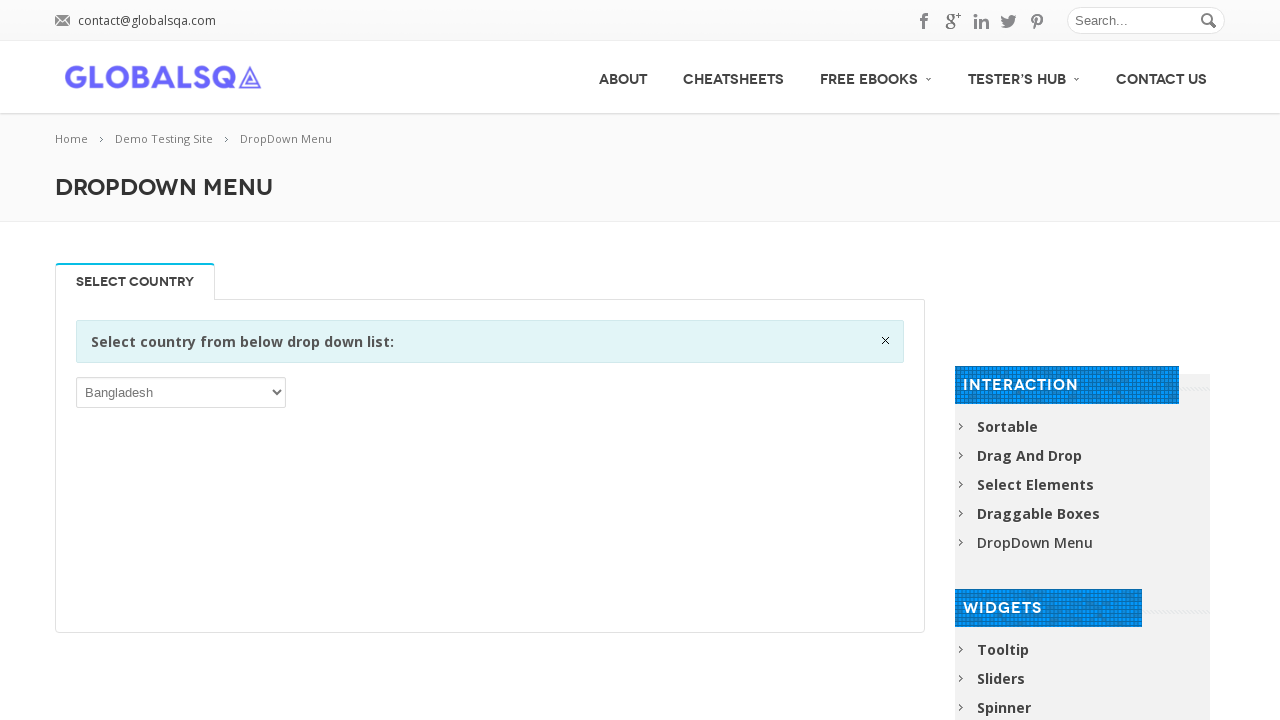